Inputs text into a form field and verifies the input

Starting URL: https://the-internet.herokuapp.com/login

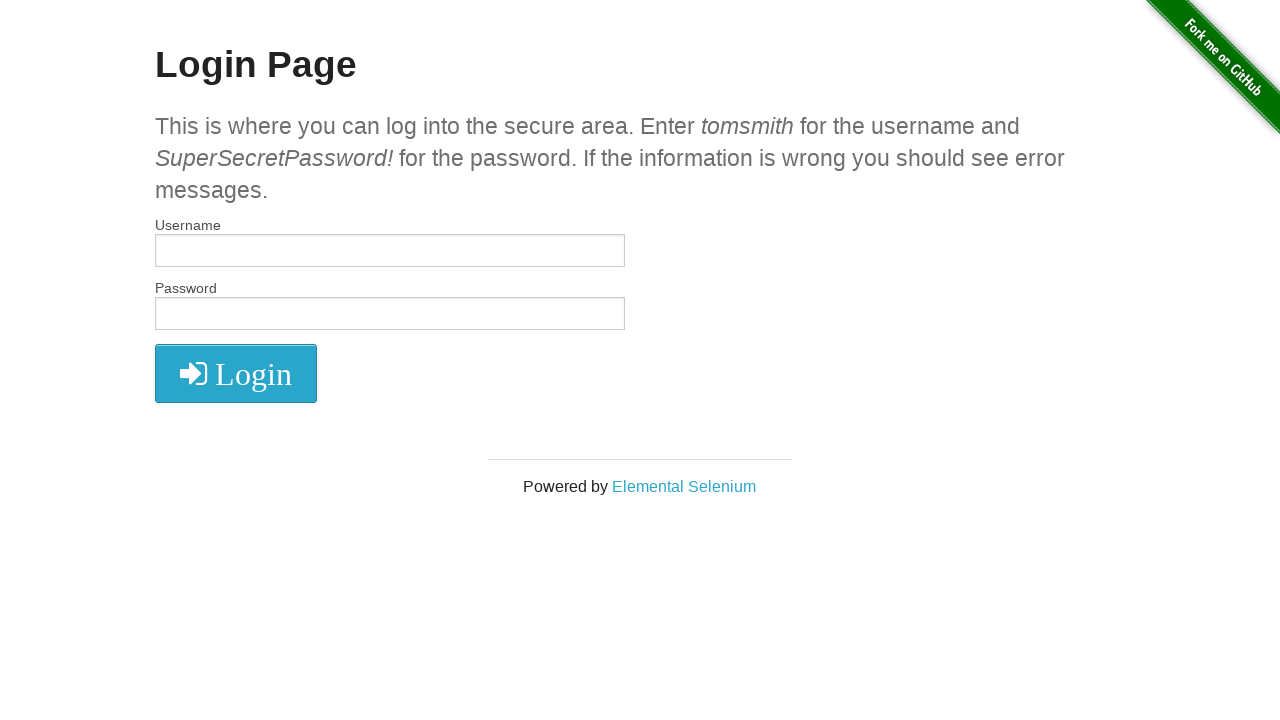

Filled username field with 'tomsmith' on #username
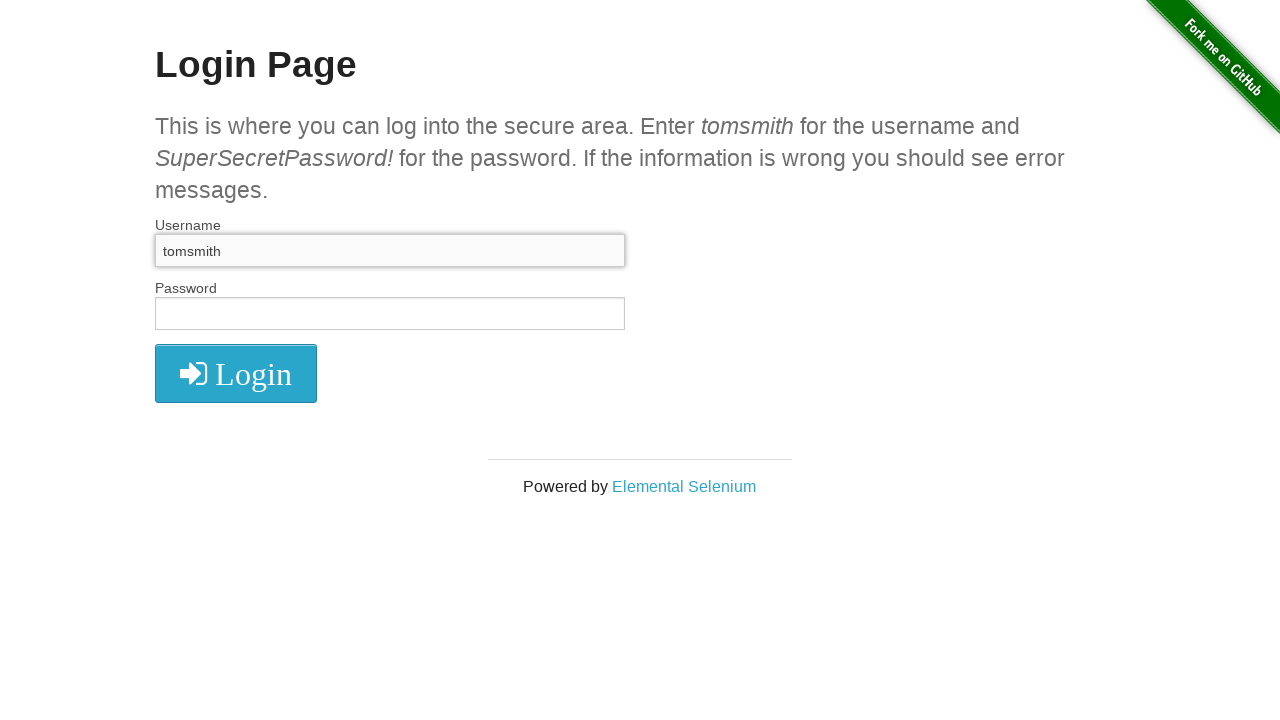

Retrieved input value from username field
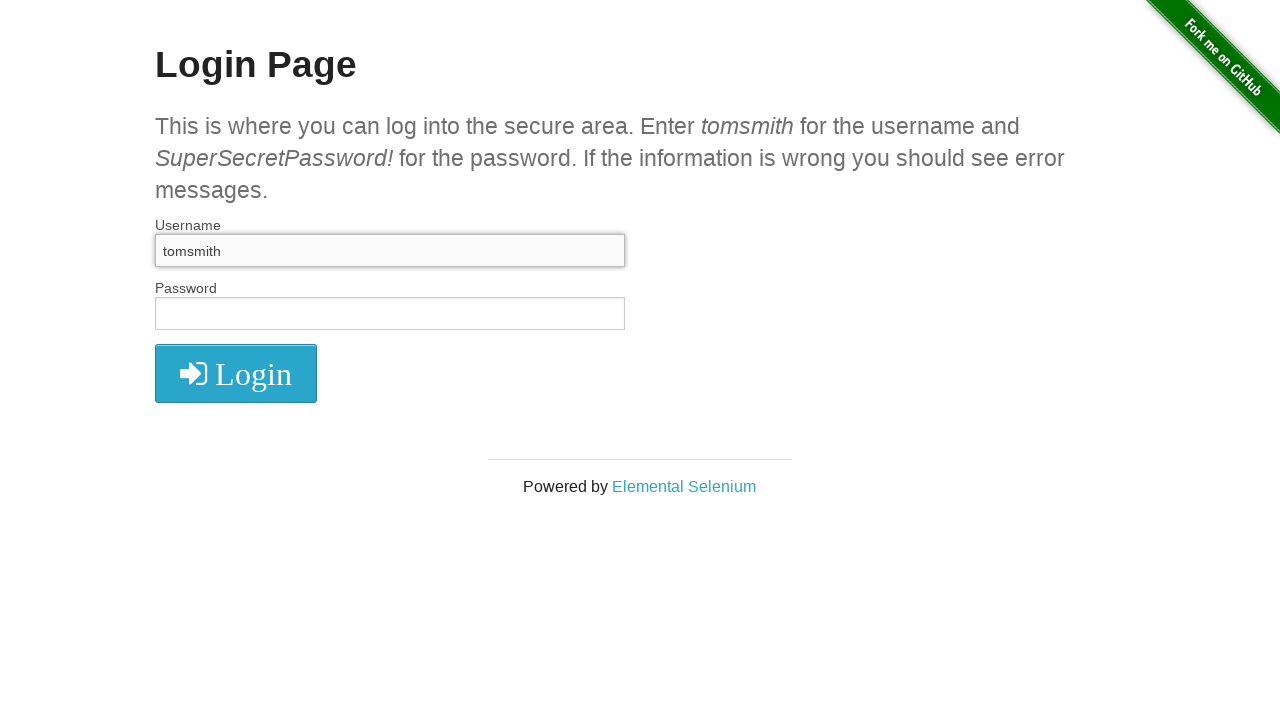

Verified that username field contains 'tomsmith'
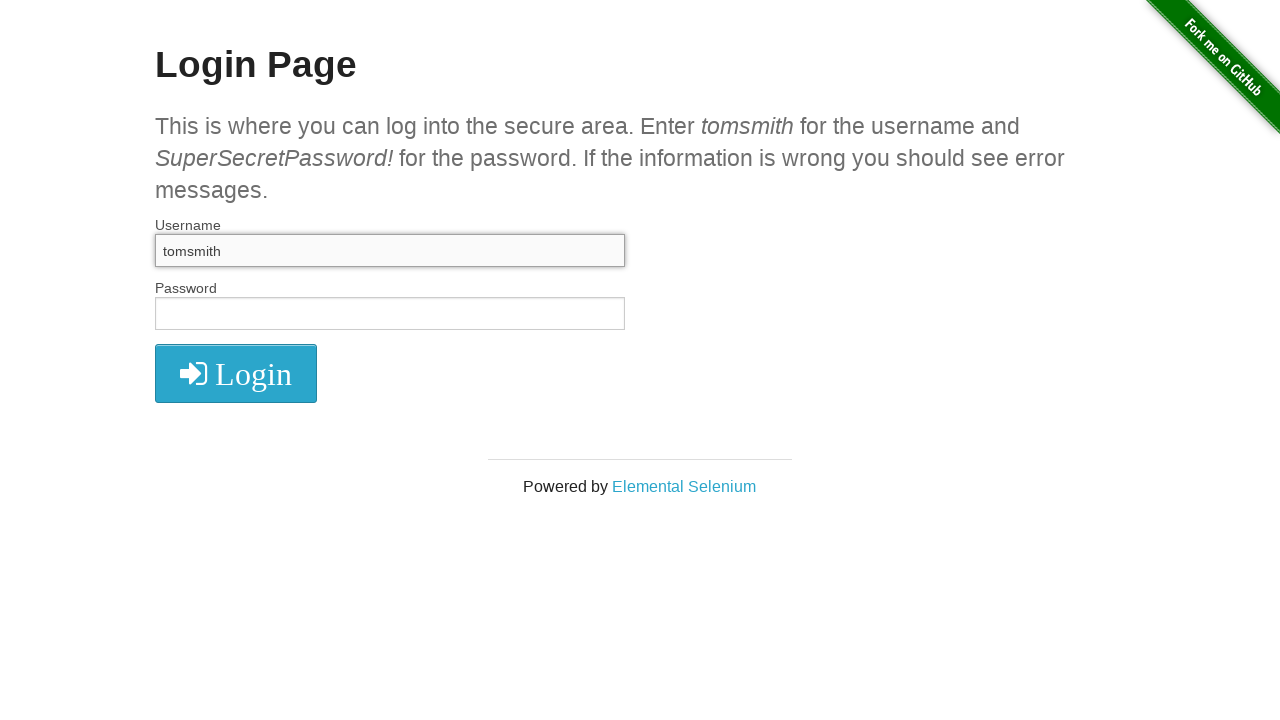

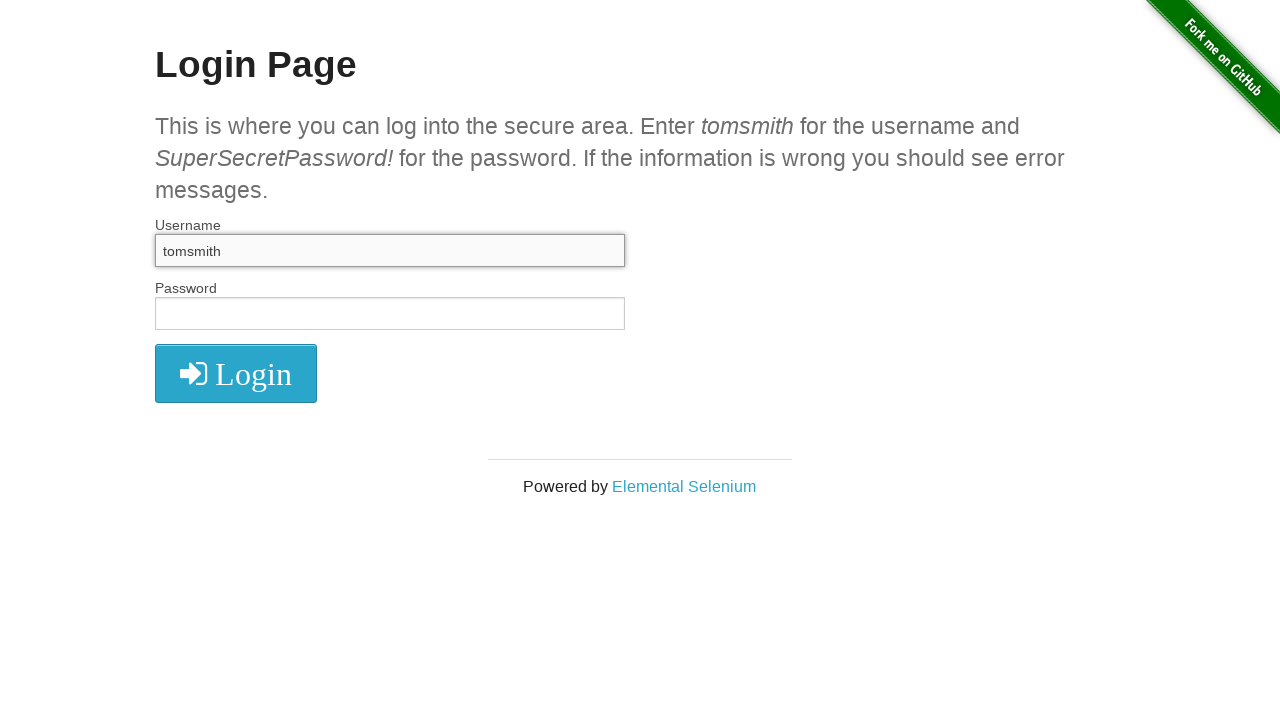